Tests Checkboxes page by navigating and verifying the second checkbox state

Starting URL: https://the-internet.herokuapp.com

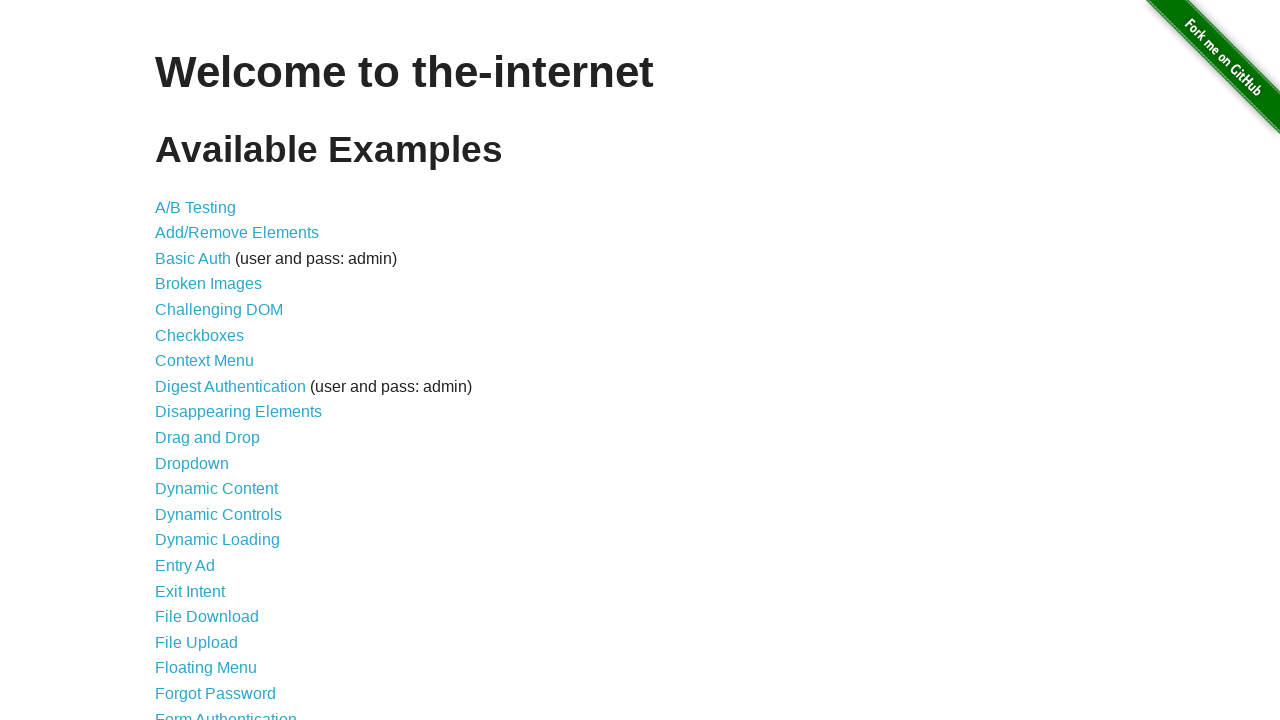

Clicked on Checkboxes link at (200, 335) on a:text('Checkboxes')
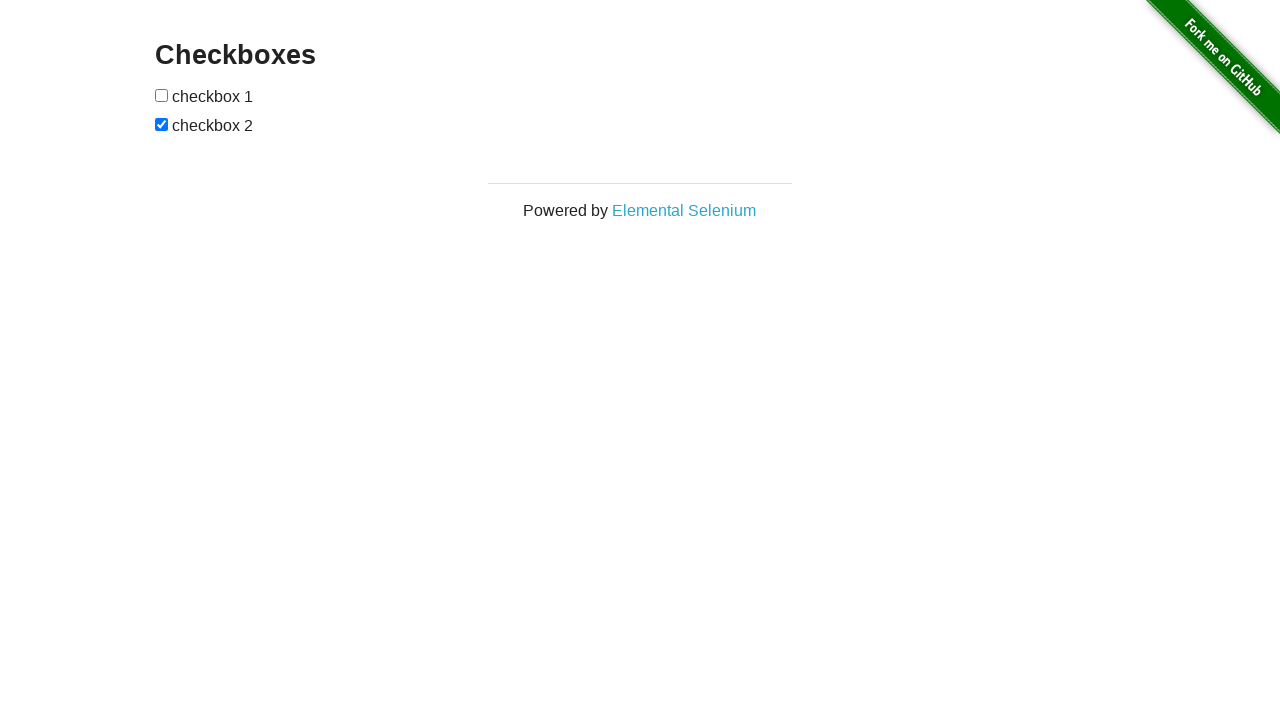

Navigated to Checkboxes page, URL validated
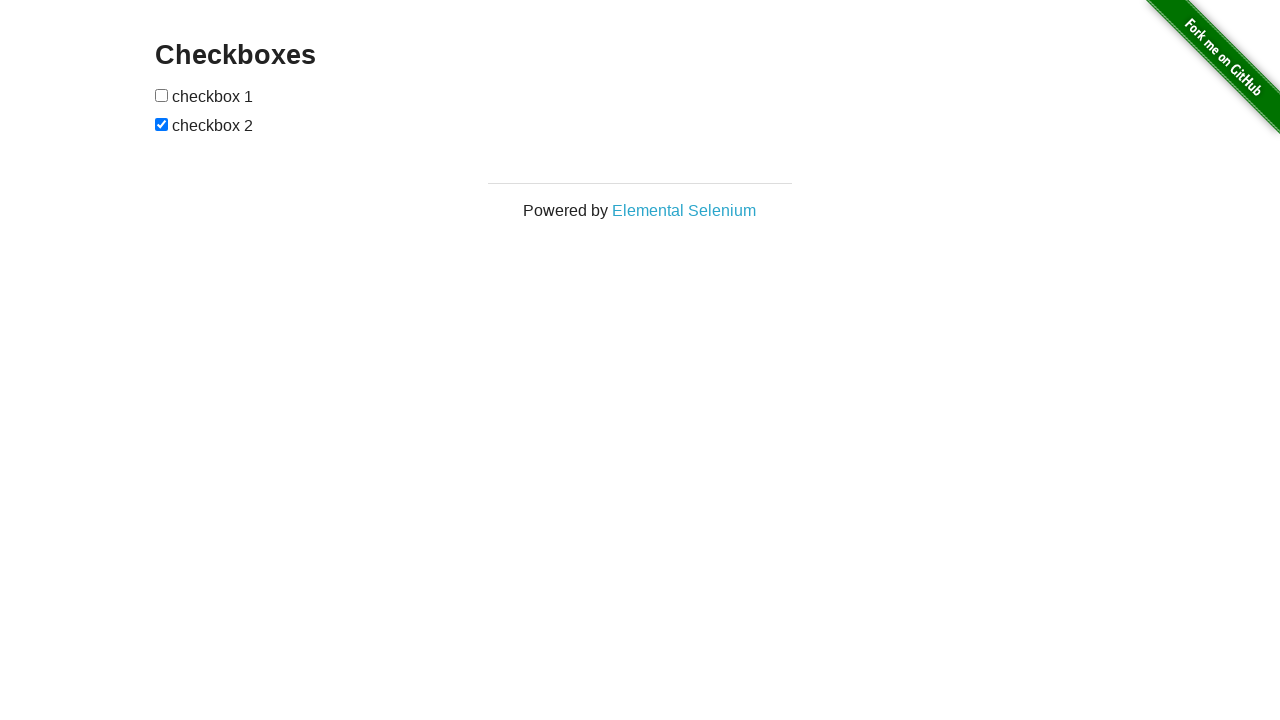

Second checkbox is now visible
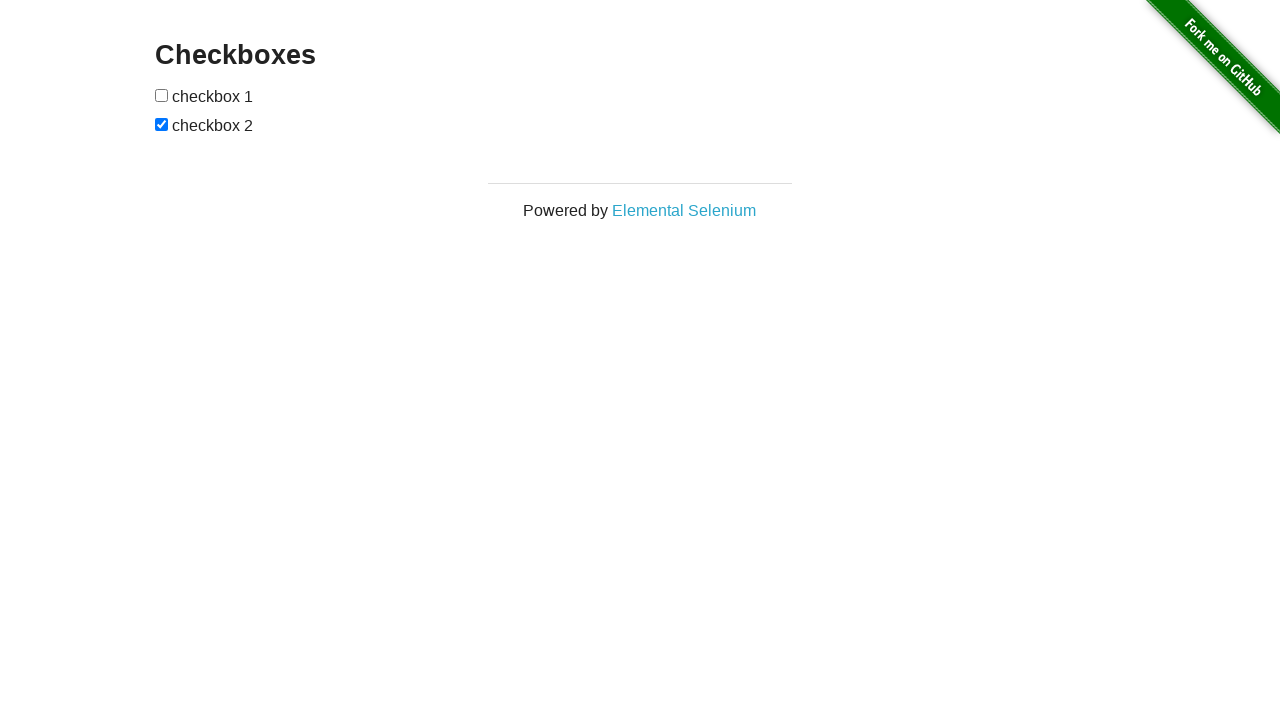

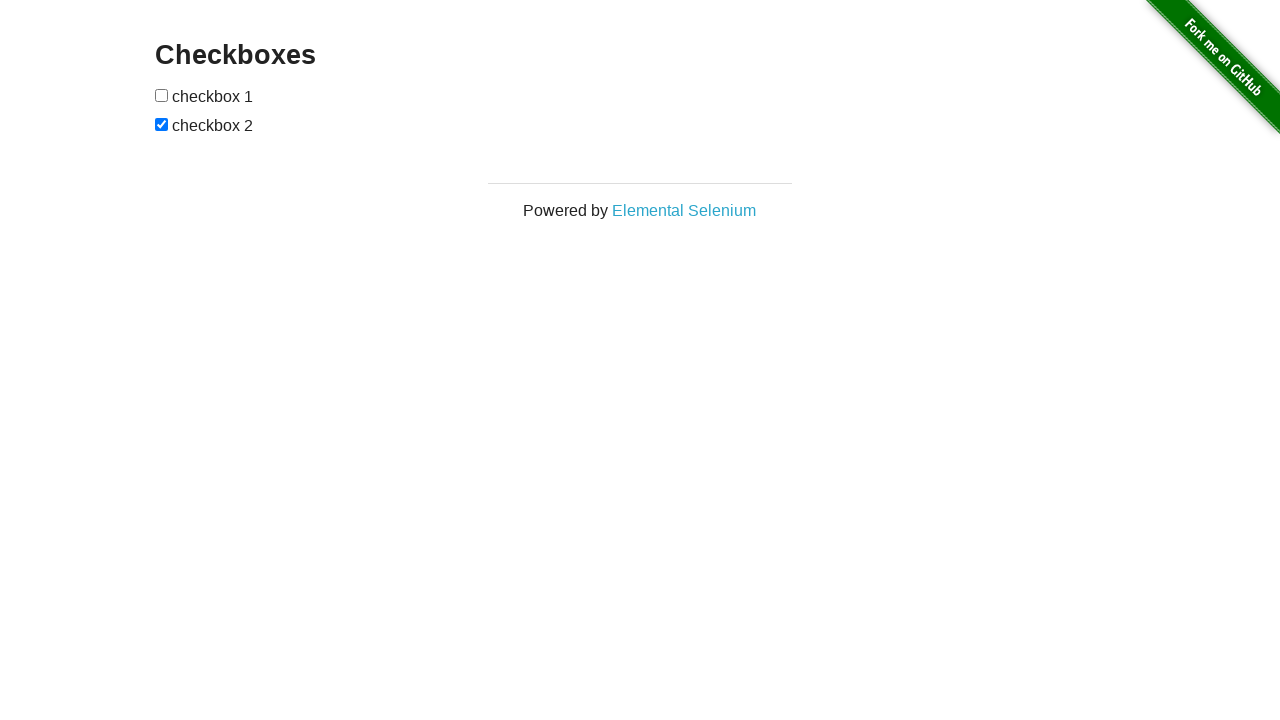